Tests multi-window handling by opening a new window, navigating to a different page, extracting a course name, switching back to the parent window, and entering the course name into a form field

Starting URL: https://rahulshettyacademy.com/angularpractice/

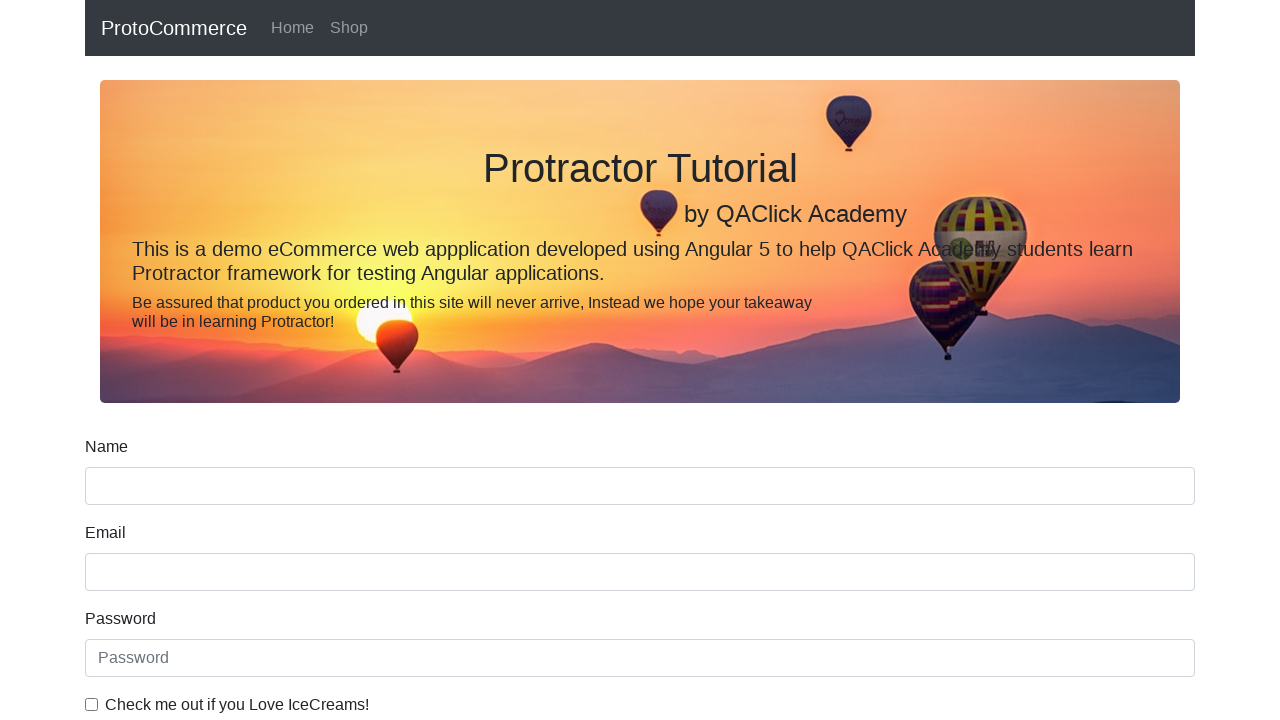

Opened a new window/tab
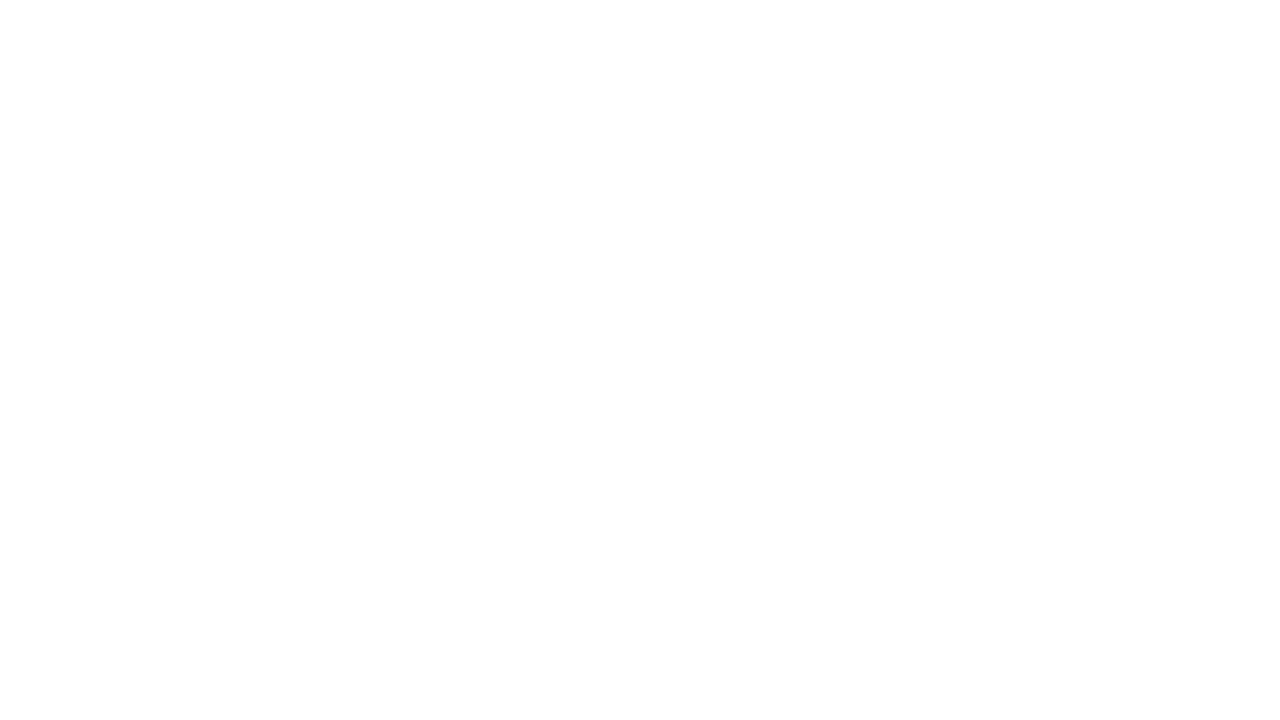

Navigated to https://rahulshettyacademy.com in new window
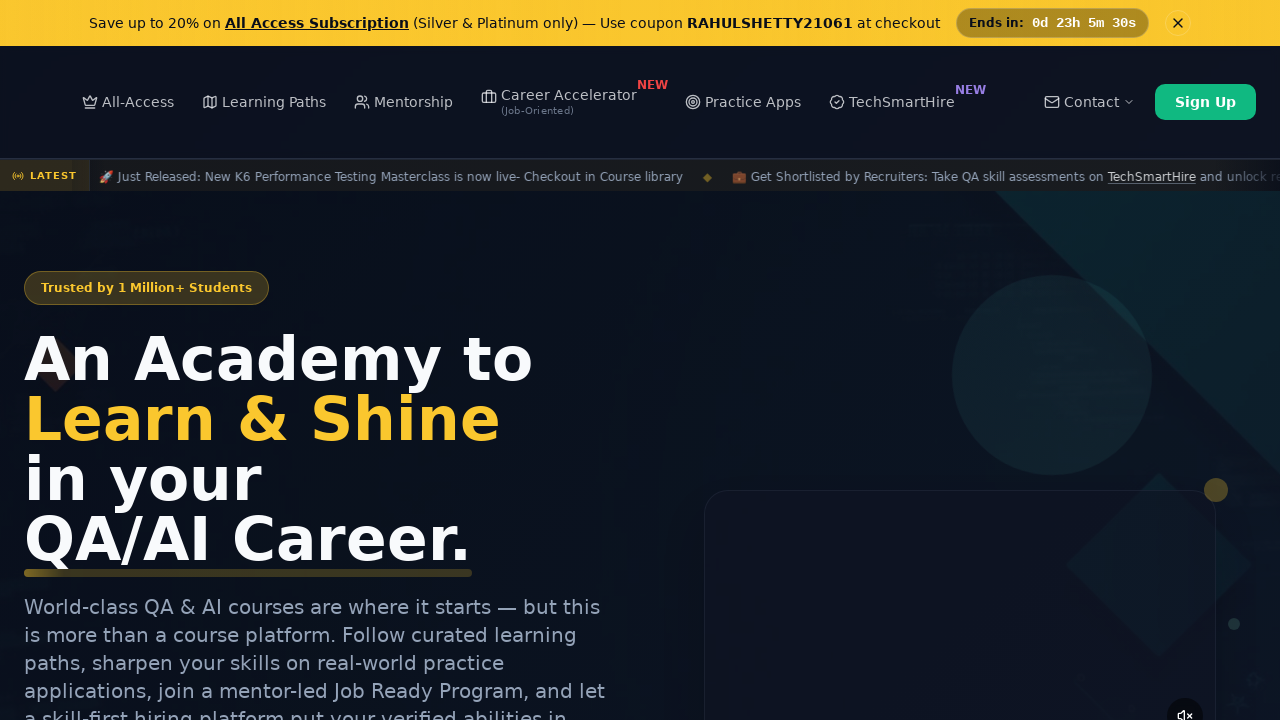

Course links loaded on the page
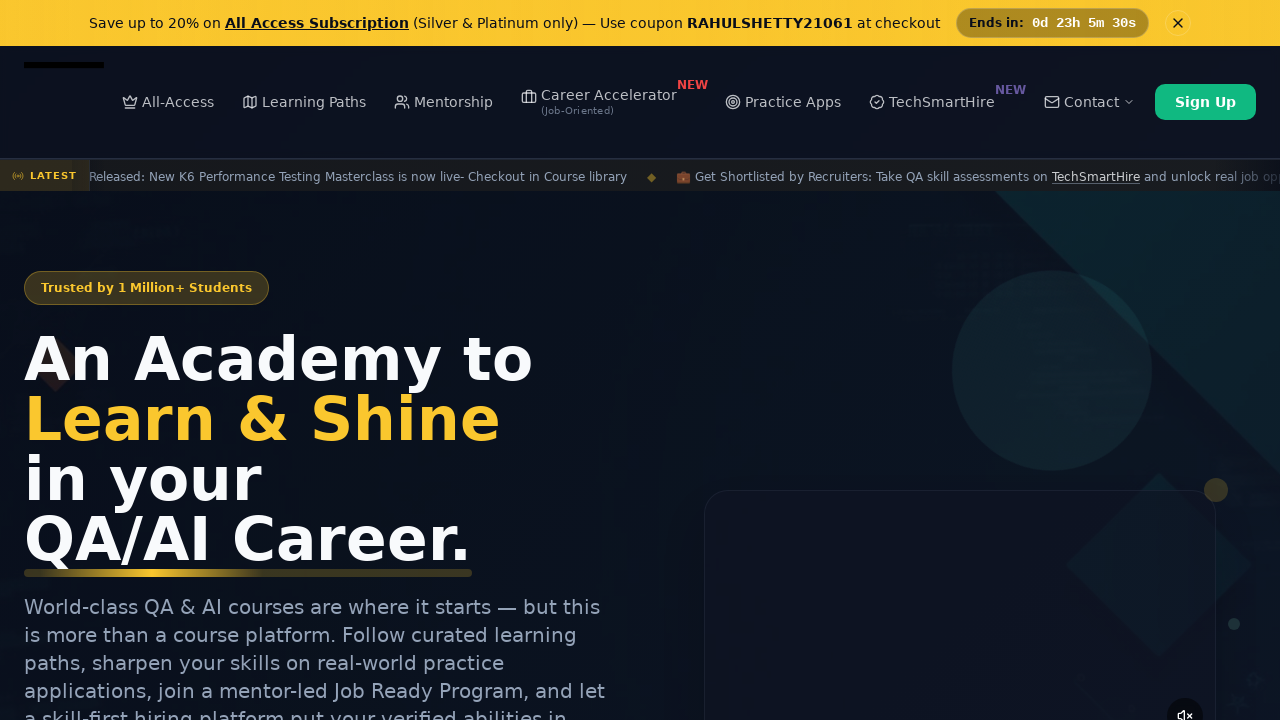

Located all course links
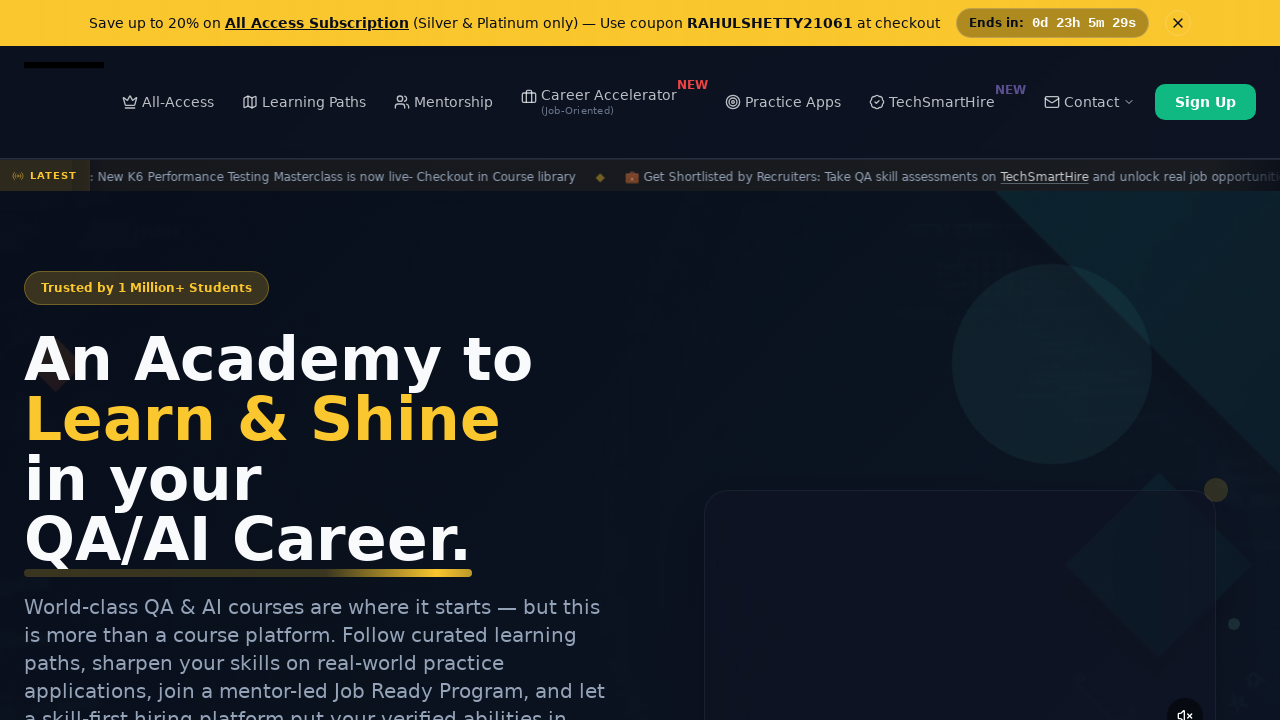

Extracted second course name: Playwright Testing
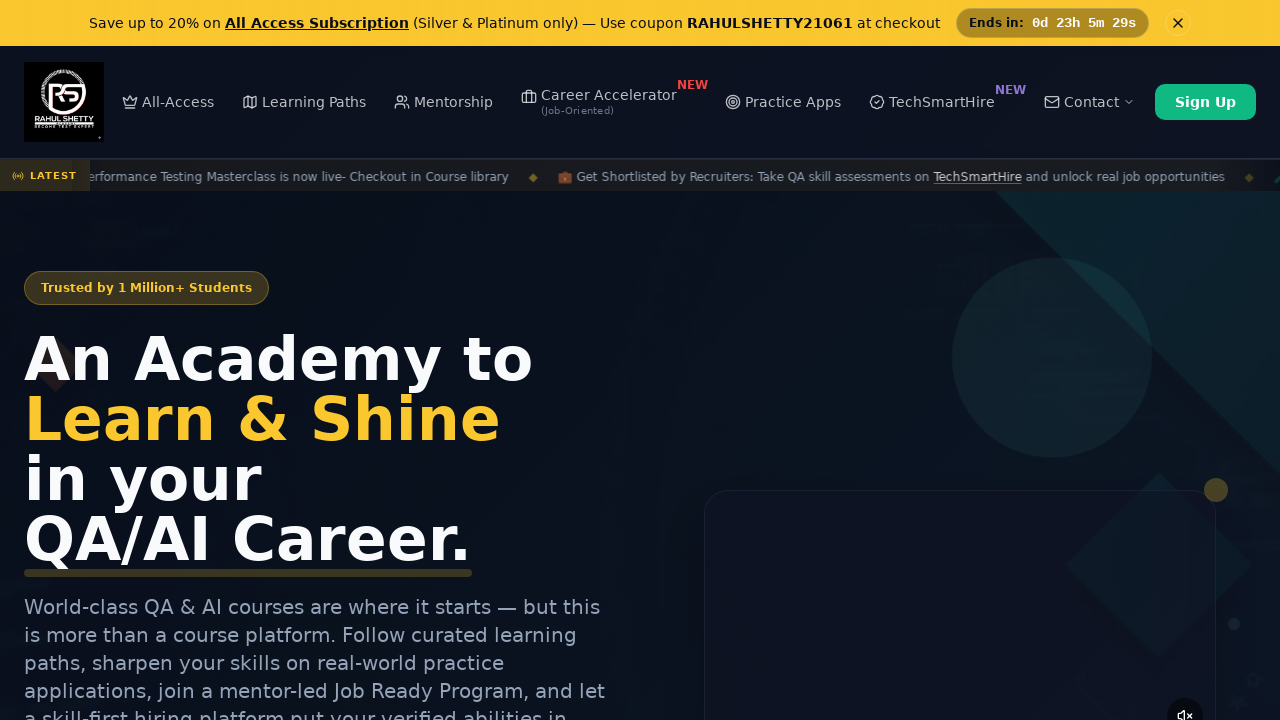

Switched back to original window
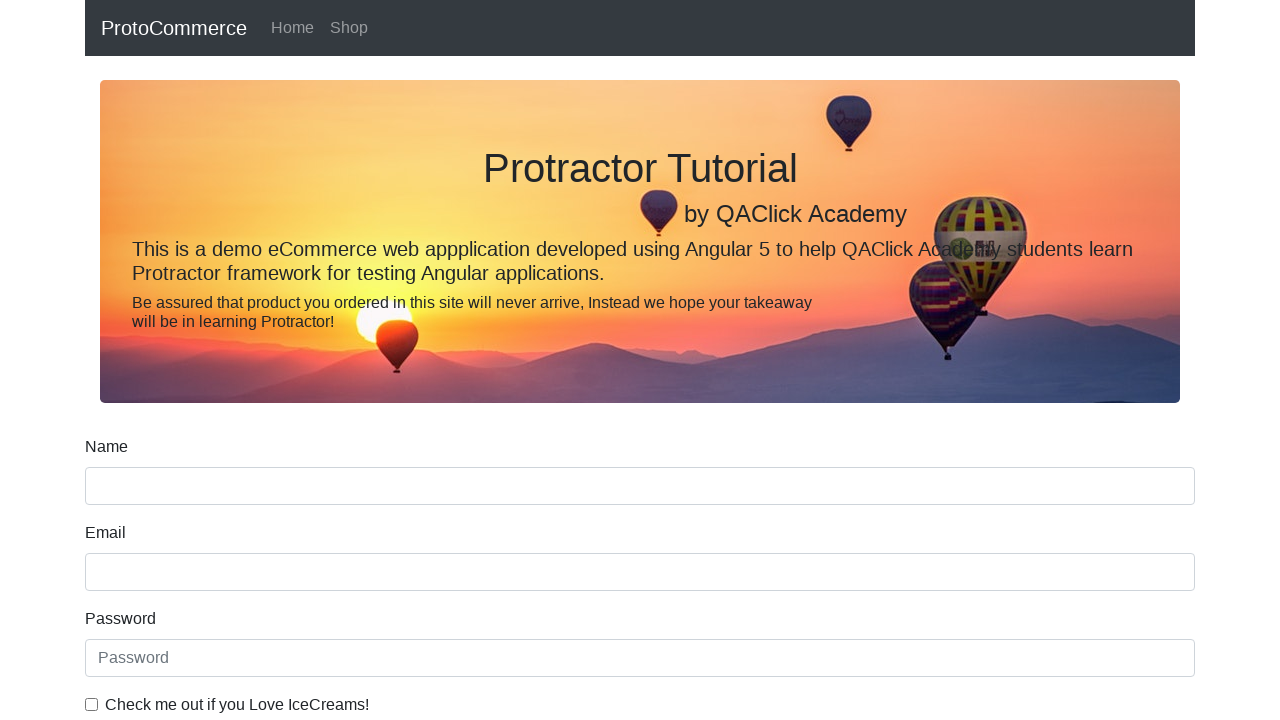

Entered course name 'Playwright Testing' into form field on input[name='name']
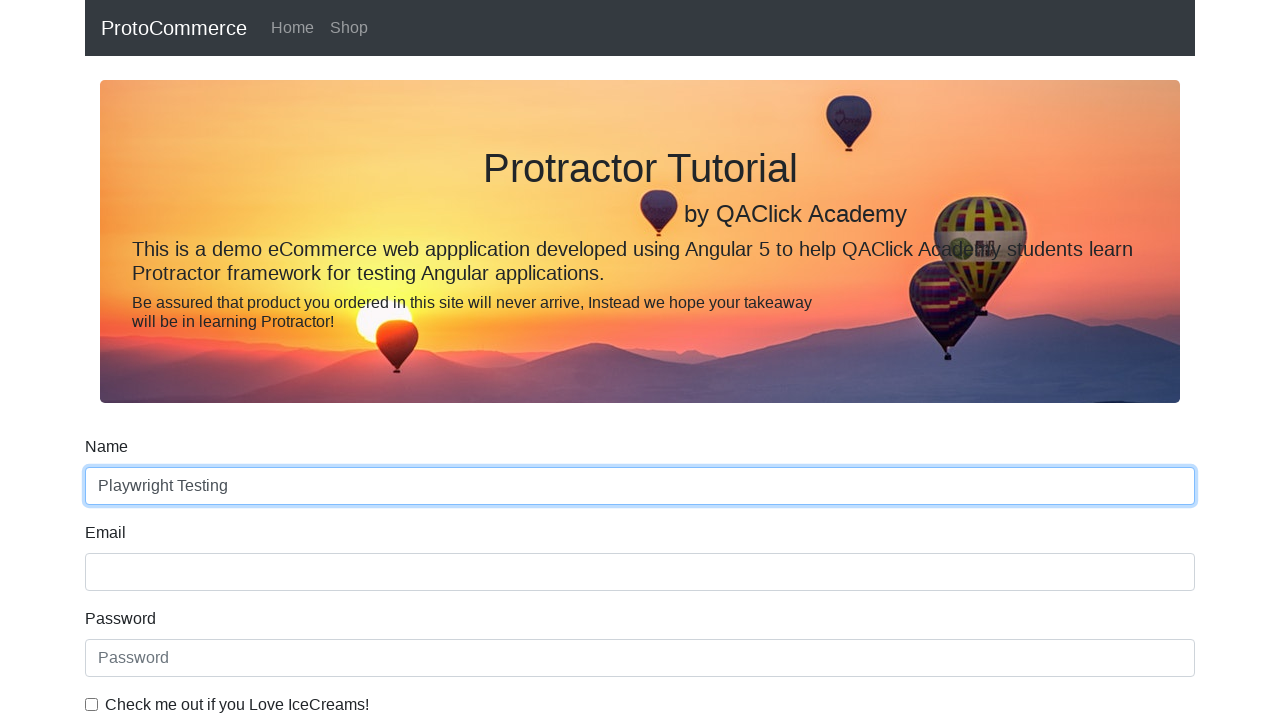

Closed the new window/tab
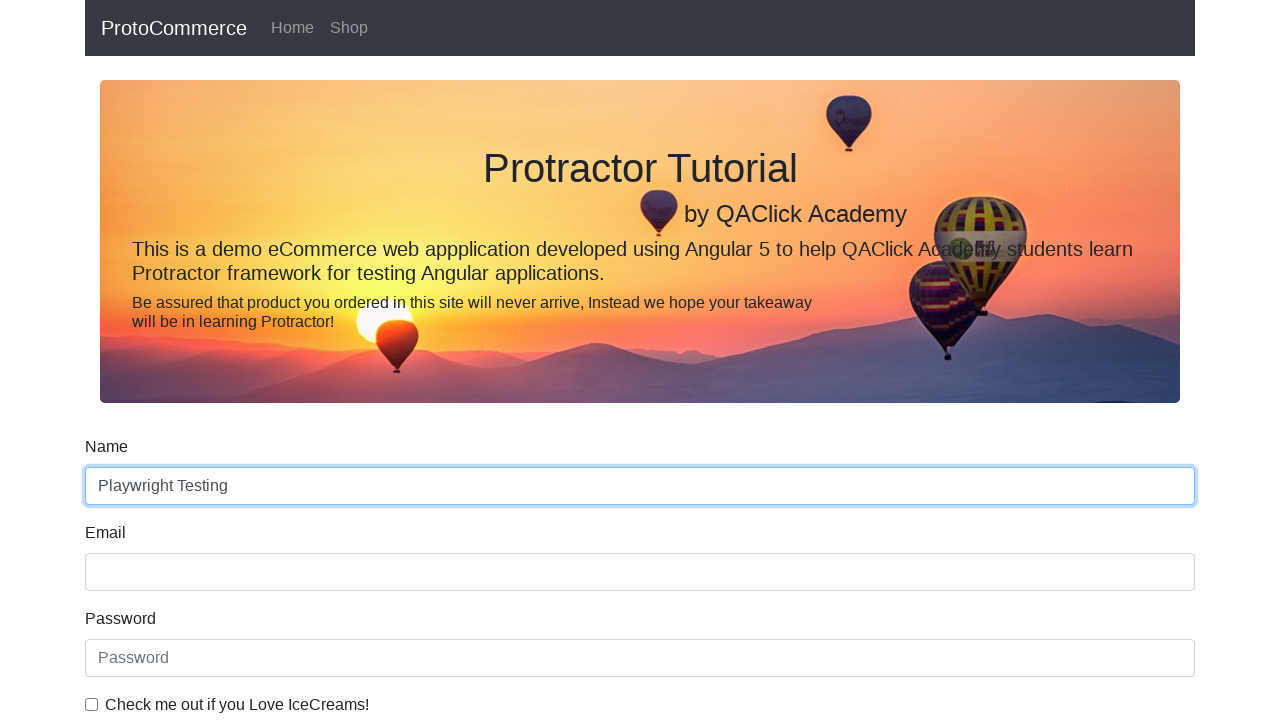

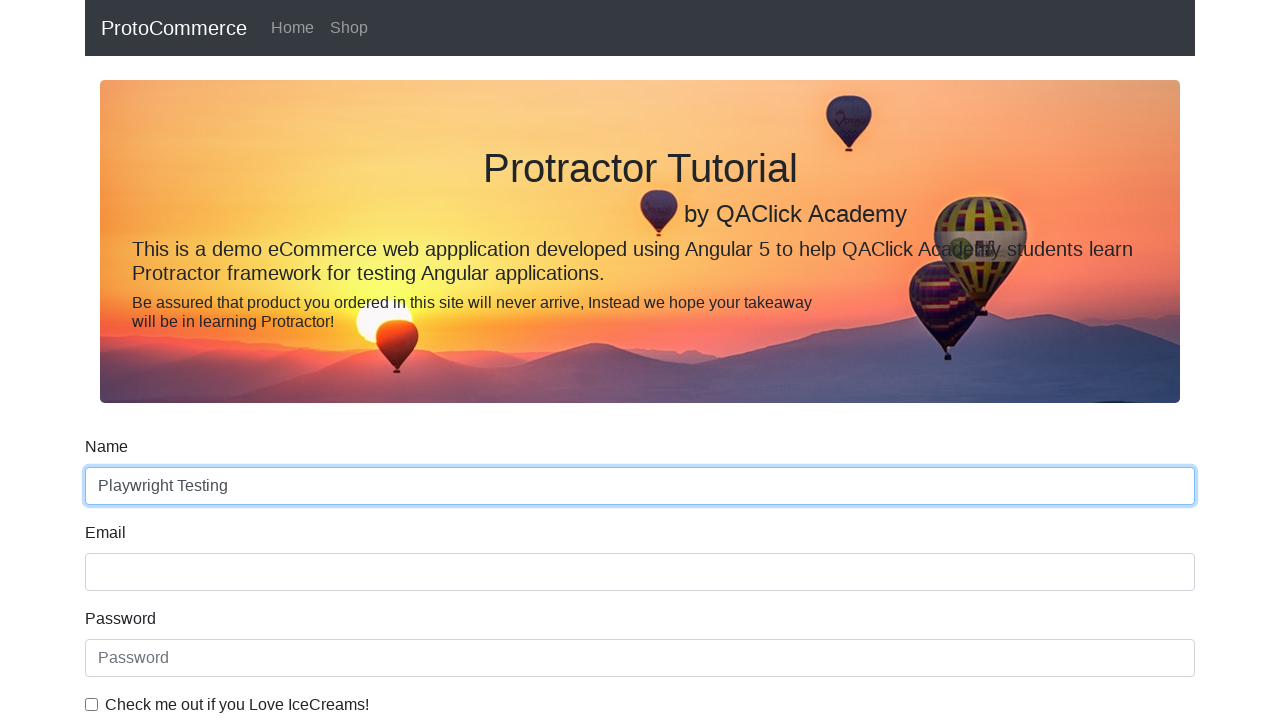